Tests the Zappos homepage search functionality by entering "Green Shoes" in the search field and submitting the search form.

Starting URL: https://www.zappos.com

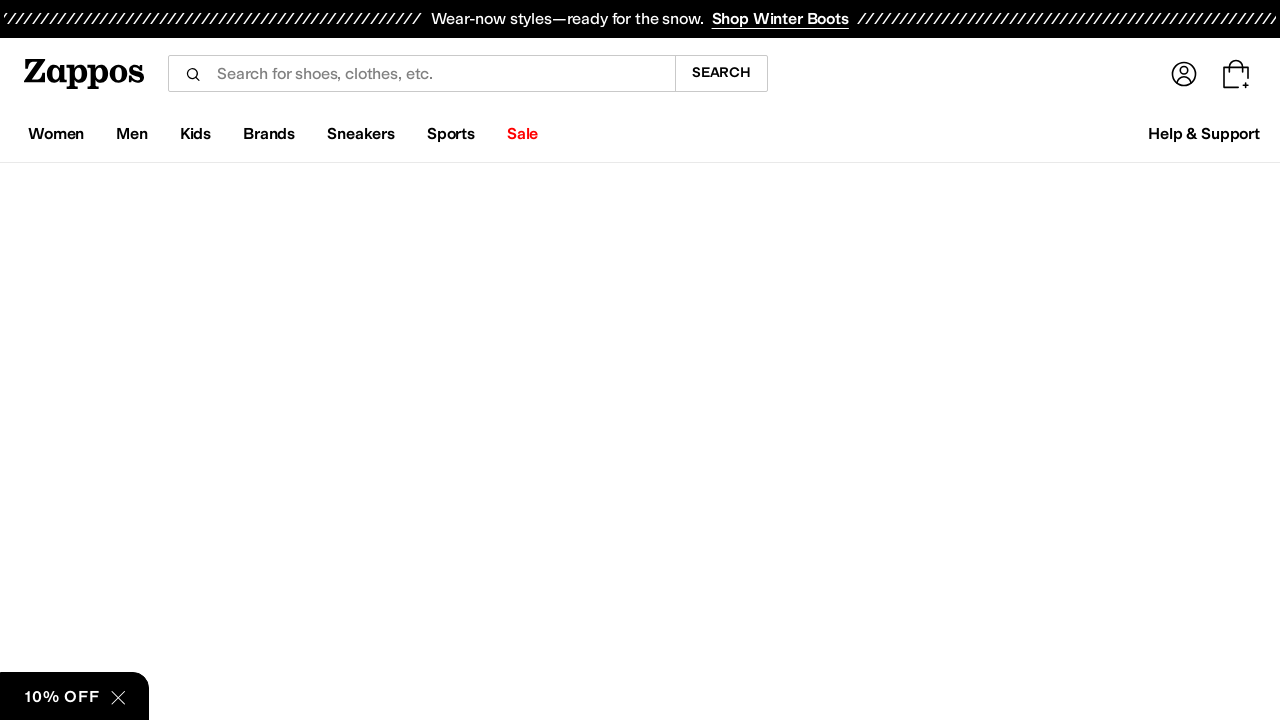

Waited for page to load (domcontentloaded)
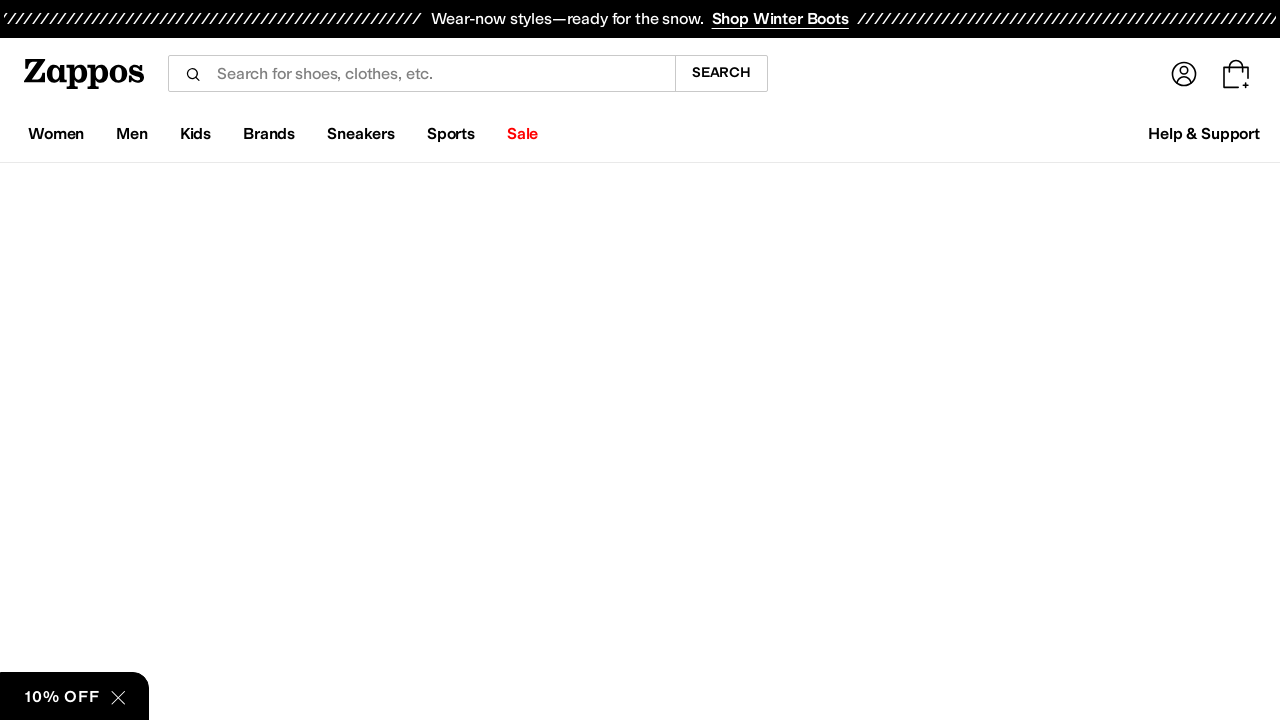

Filled search field with 'Green Shoes' on input[name='term']
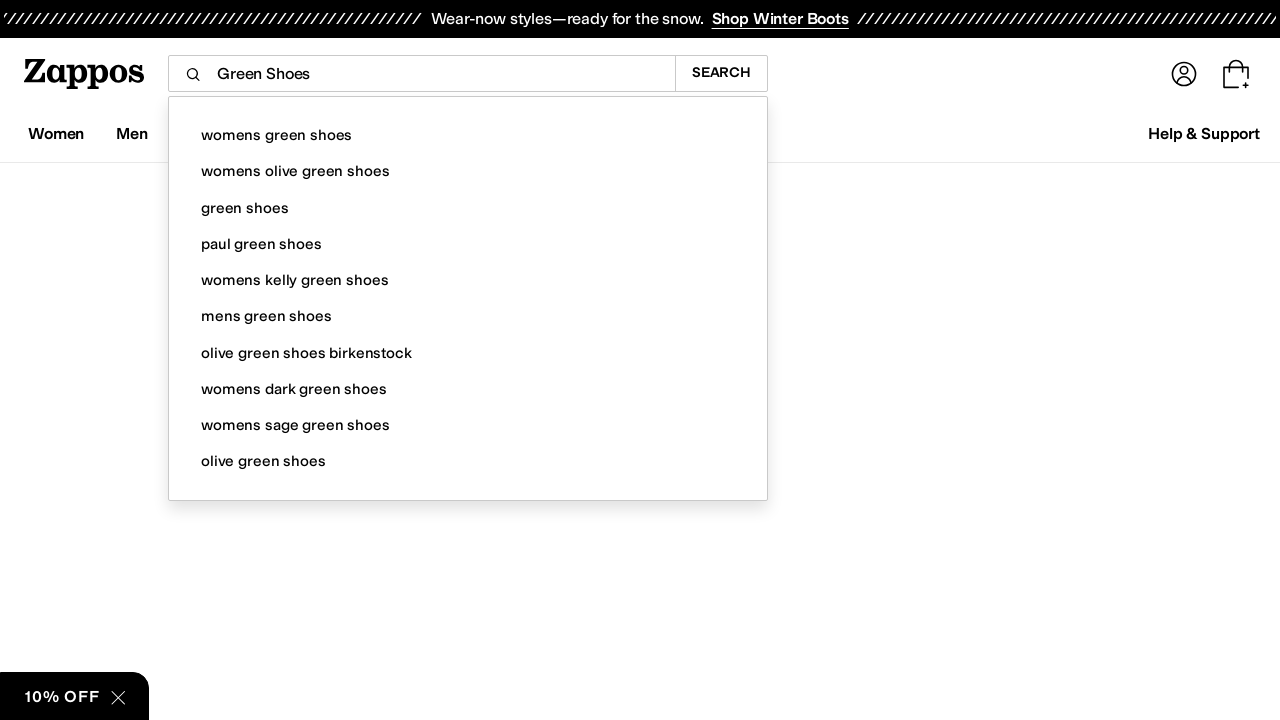

Pressed Enter to submit search form on input[name='term']
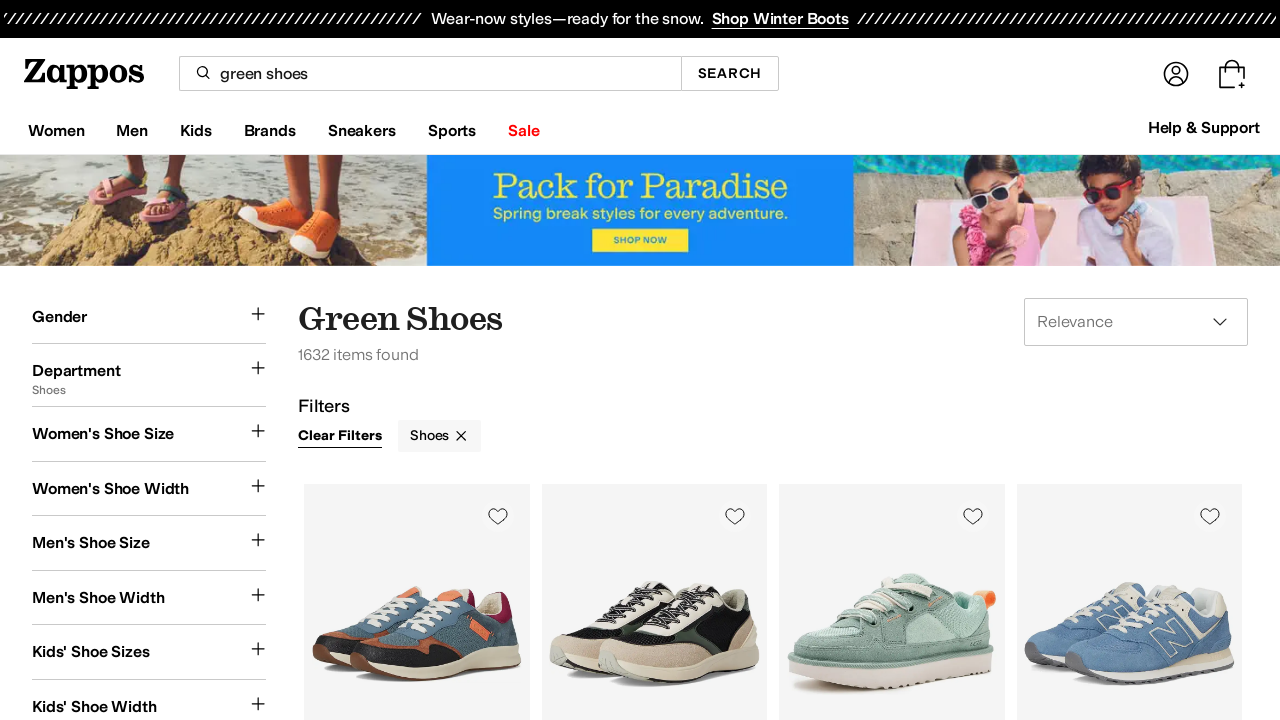

Waited for search results page to load (networkidle)
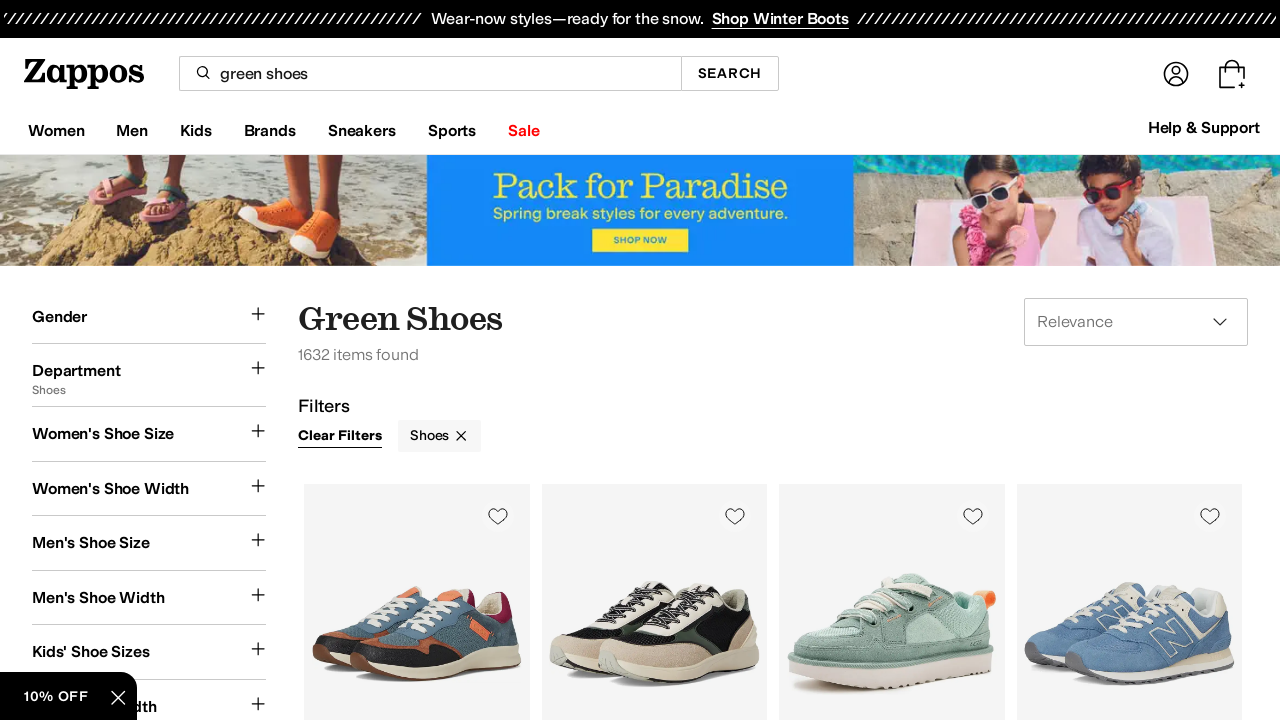

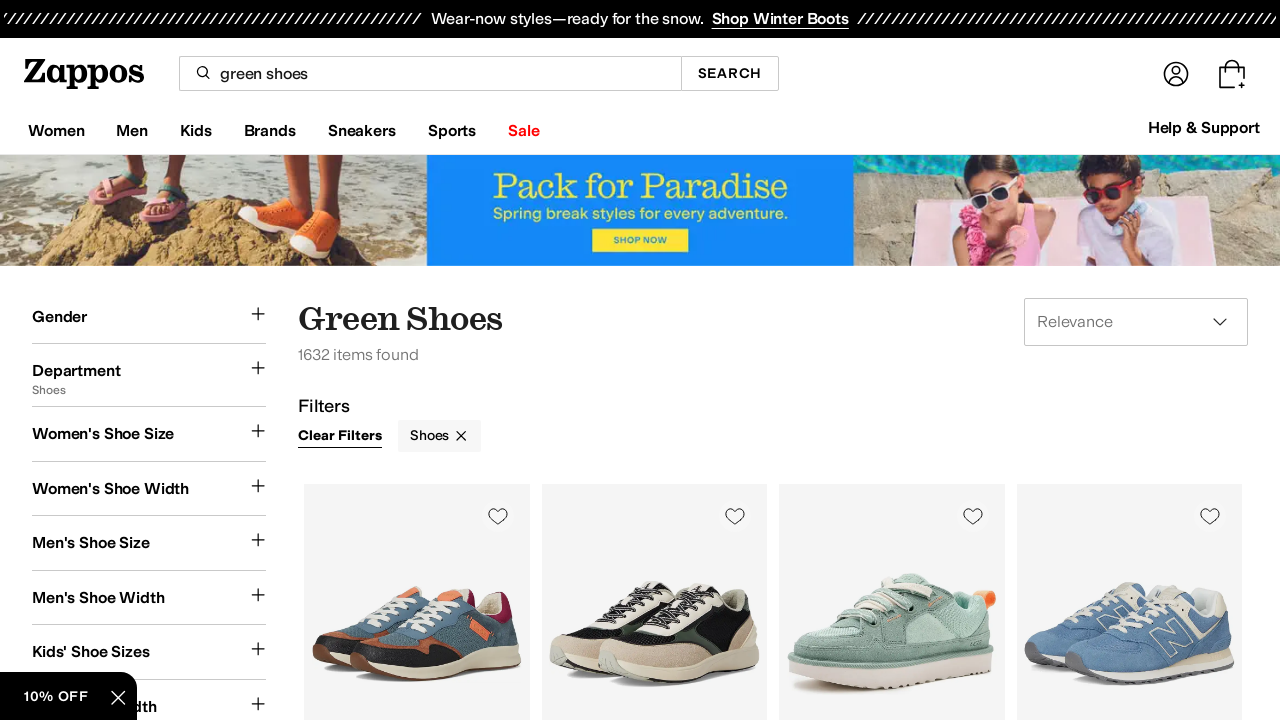